Clicks the Add/Remove Elements link and verifies the page header text

Starting URL: https://the-internet.herokuapp.com/

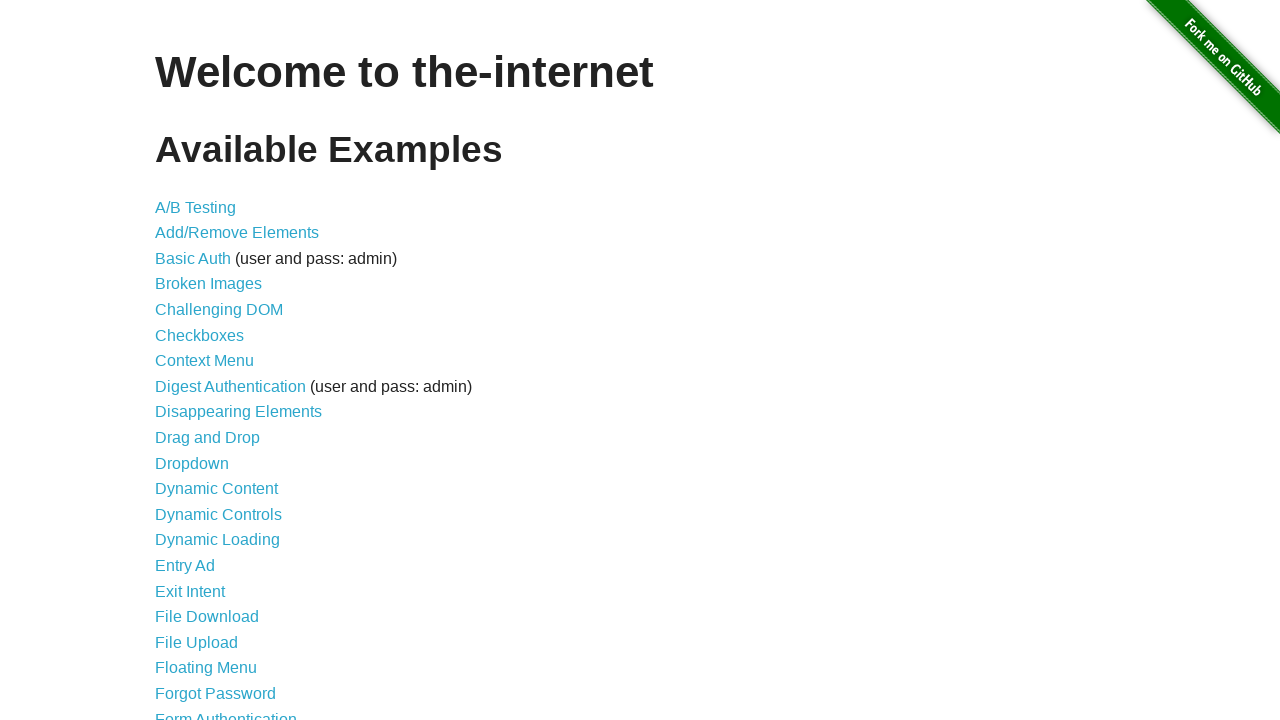

Navigated to the-internet.herokuapp.com homepage
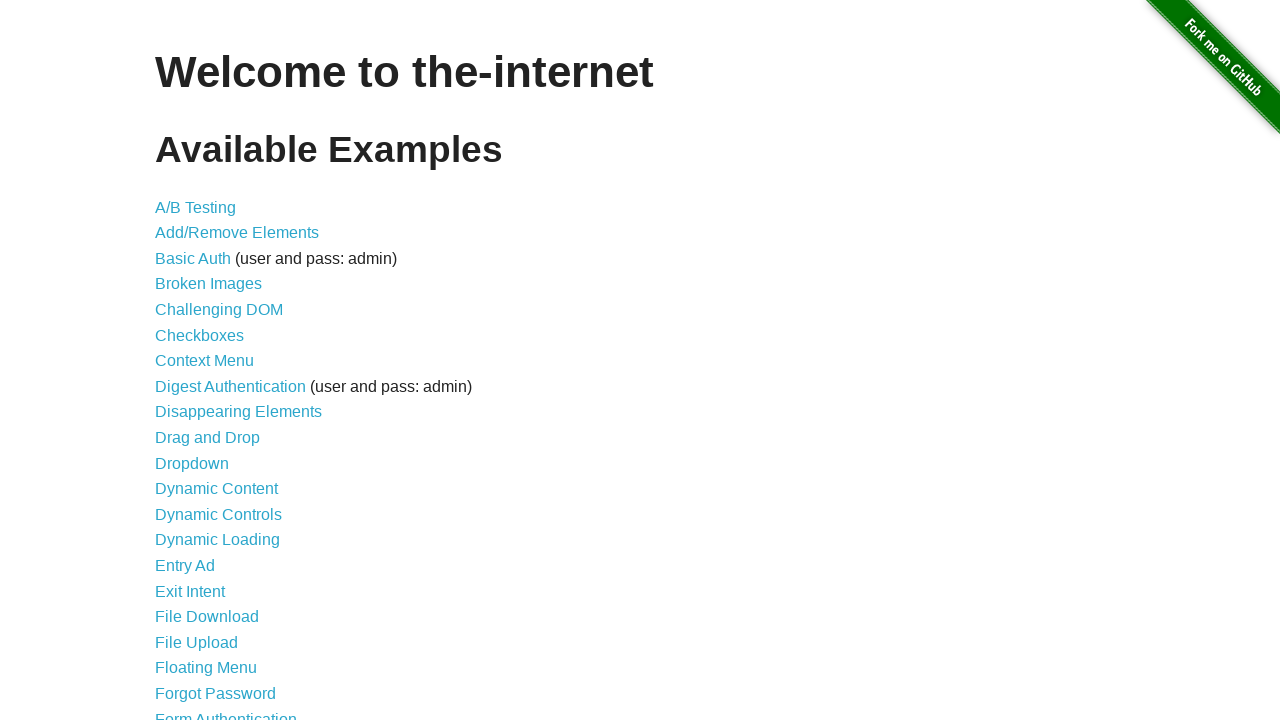

Clicked the Add/Remove Elements link at (237, 233) on a[href='/add_remove_elements/']
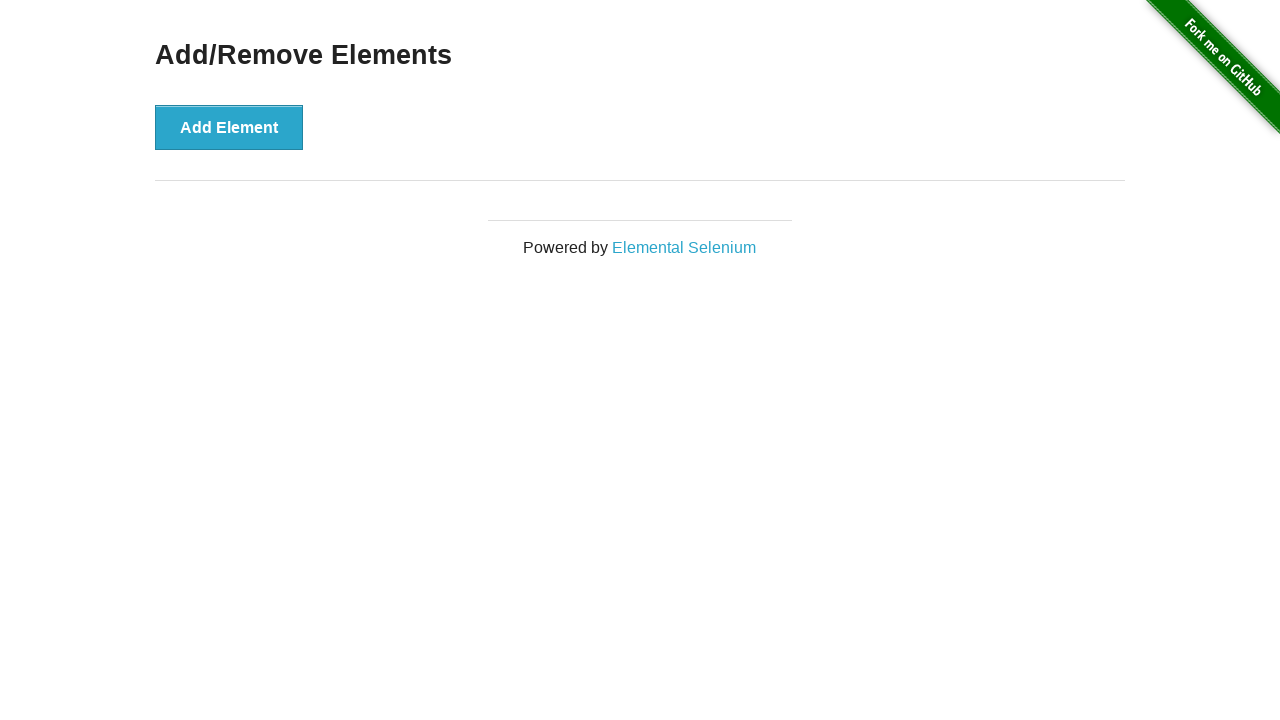

Verified page header text 'Add/Remove Elements' is displayed
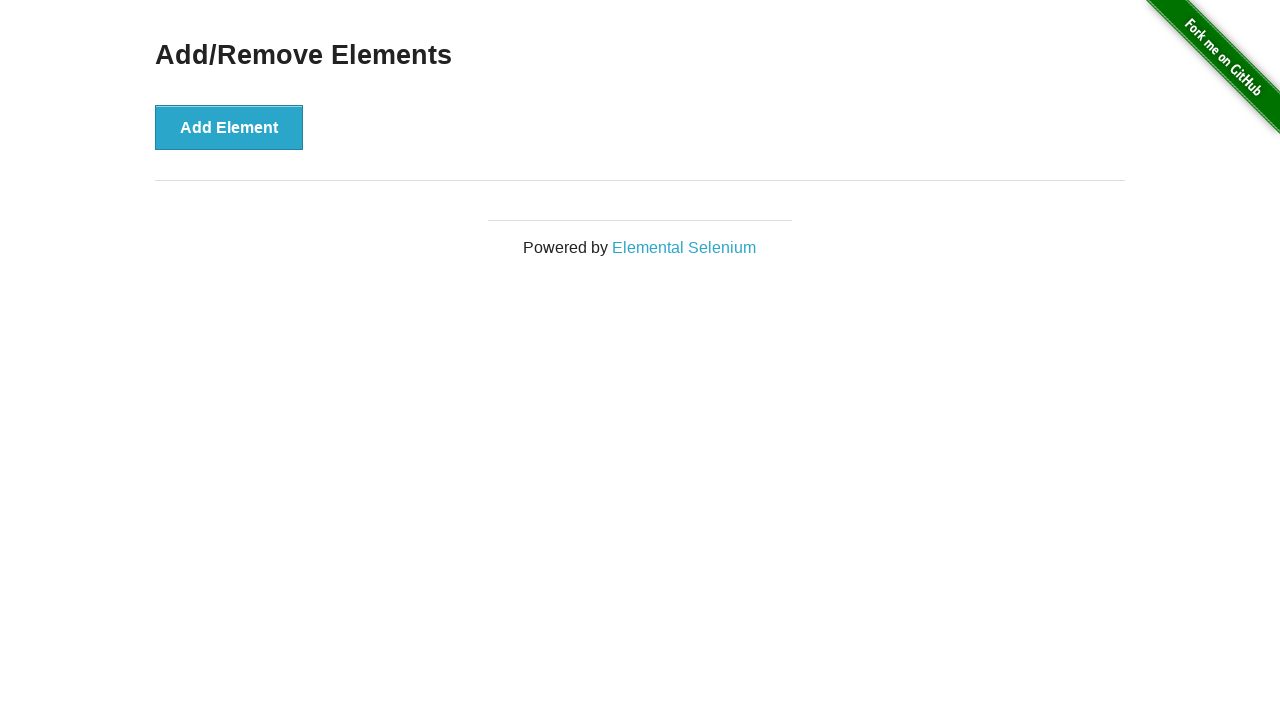

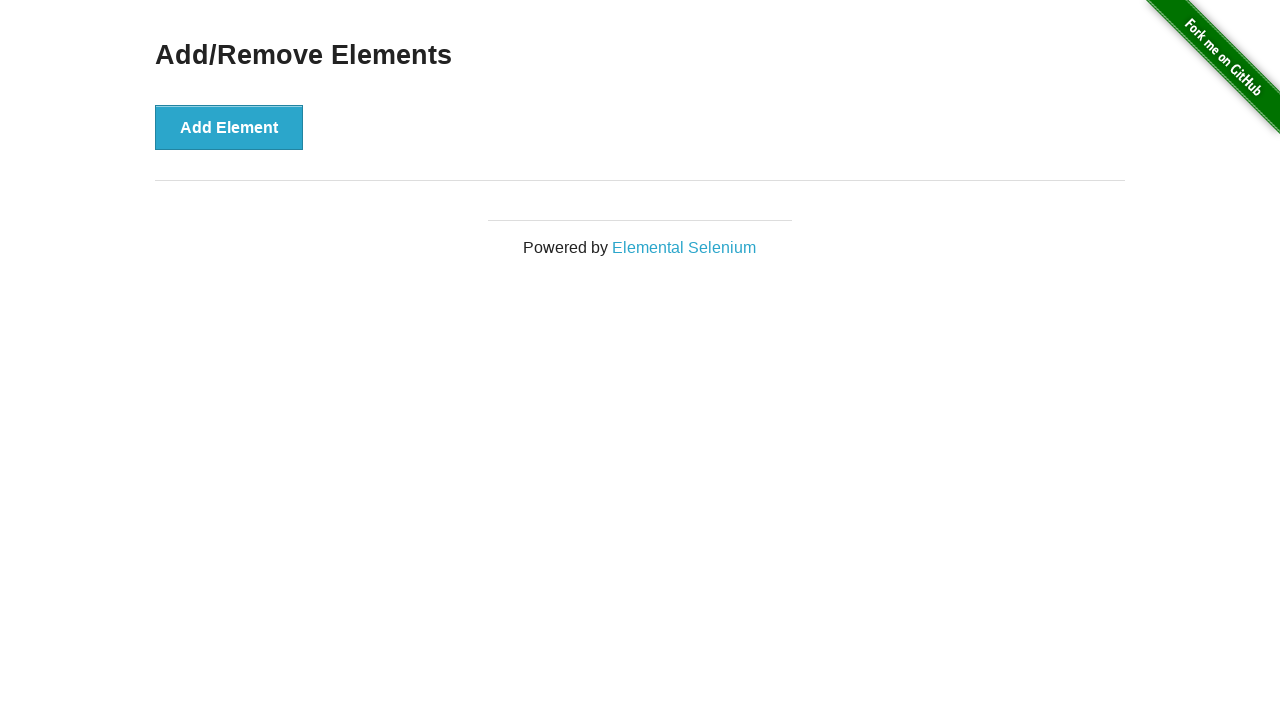